Tests explicit wait for element presence by waiting for magic text to change

Starting URL: https://kristinek.github.io/site/examples/sync

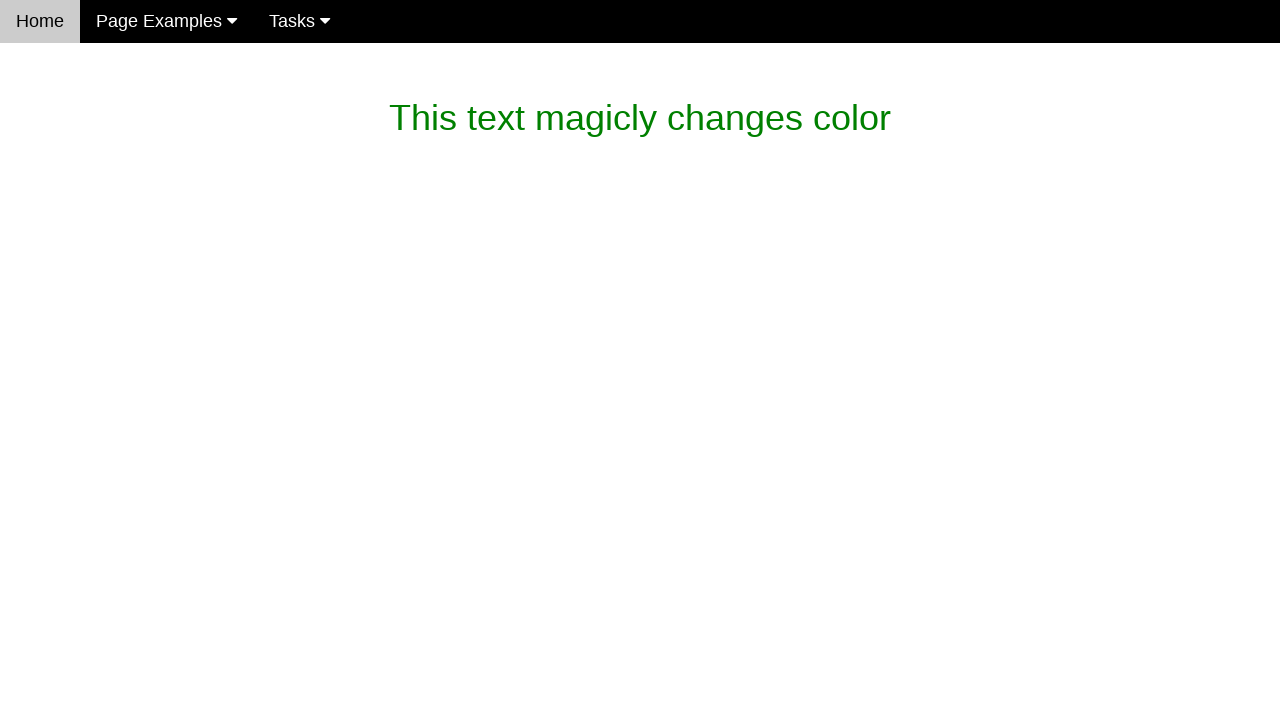

Waited for #magic_text element to be present
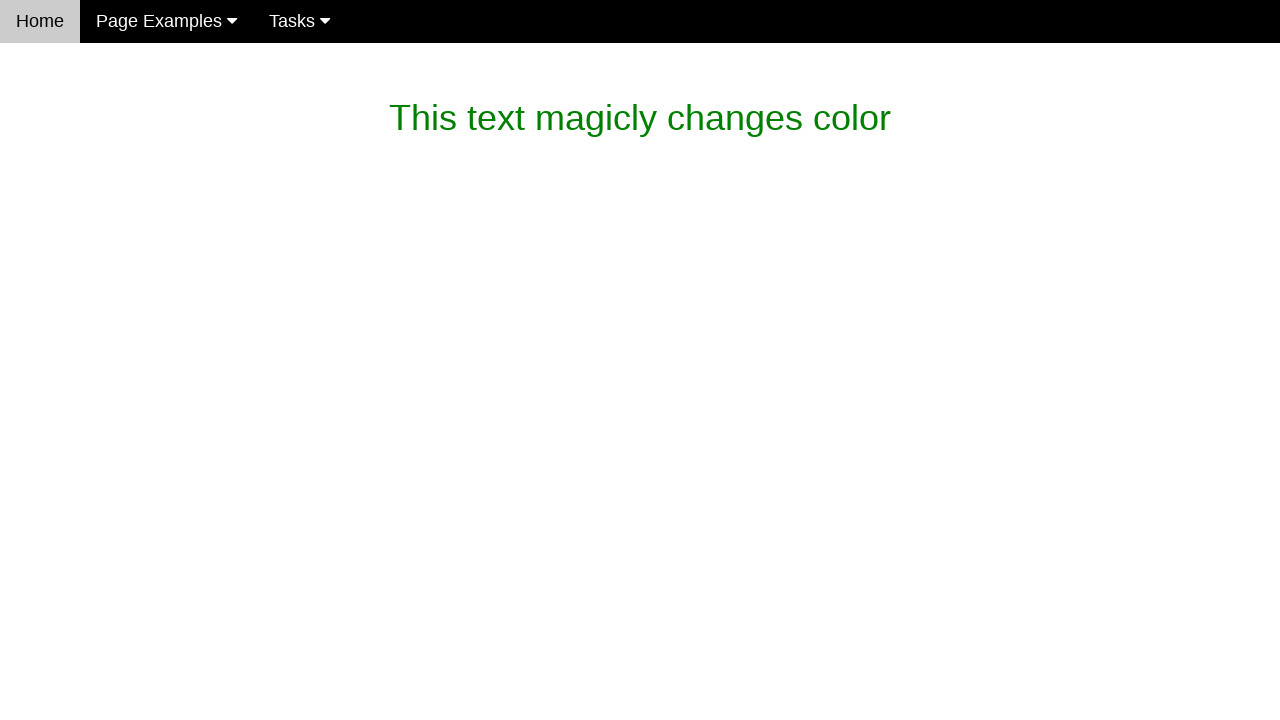

Explicitly waited for magic text to change to "What is this magic? It's dev magic~"
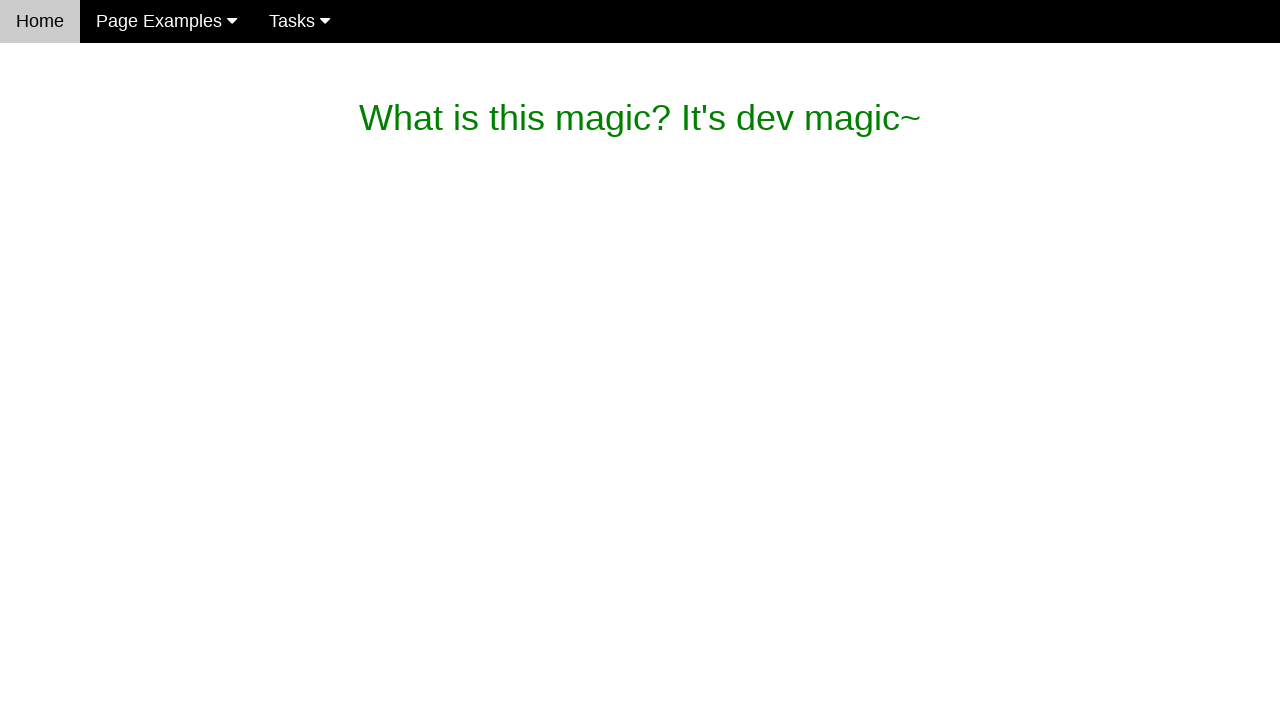

Asserted that magic text content matches expected value
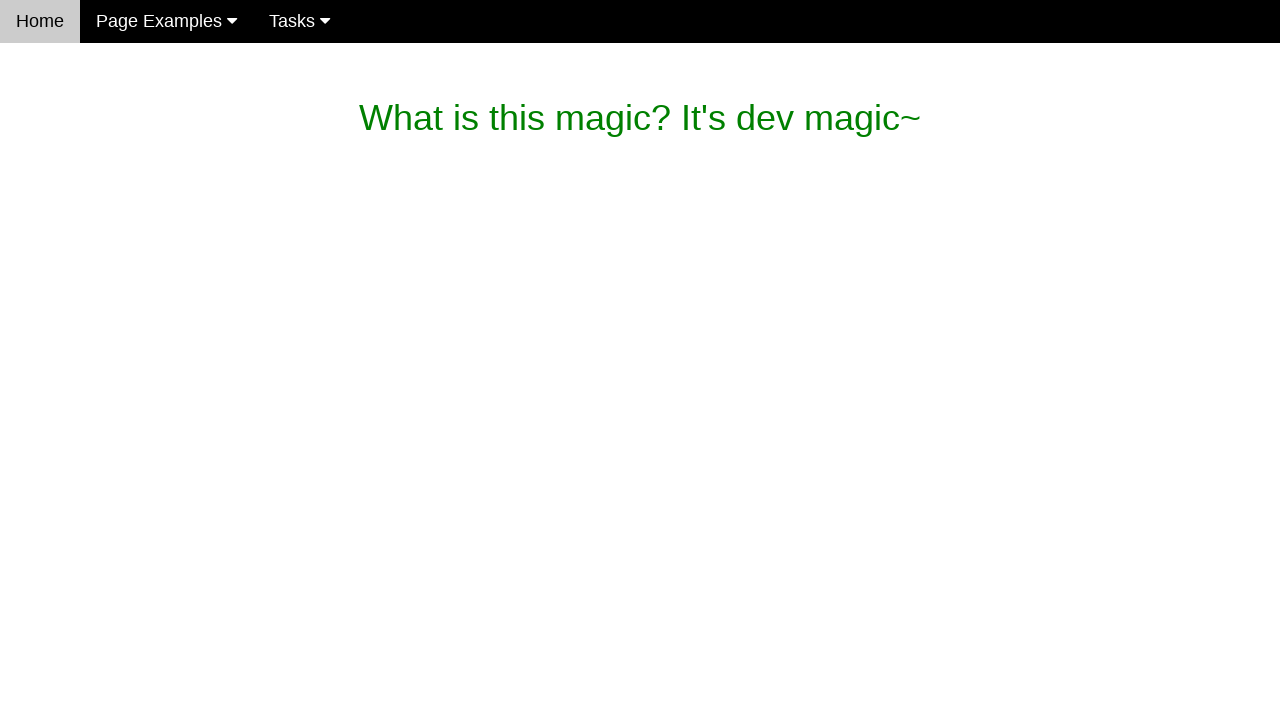

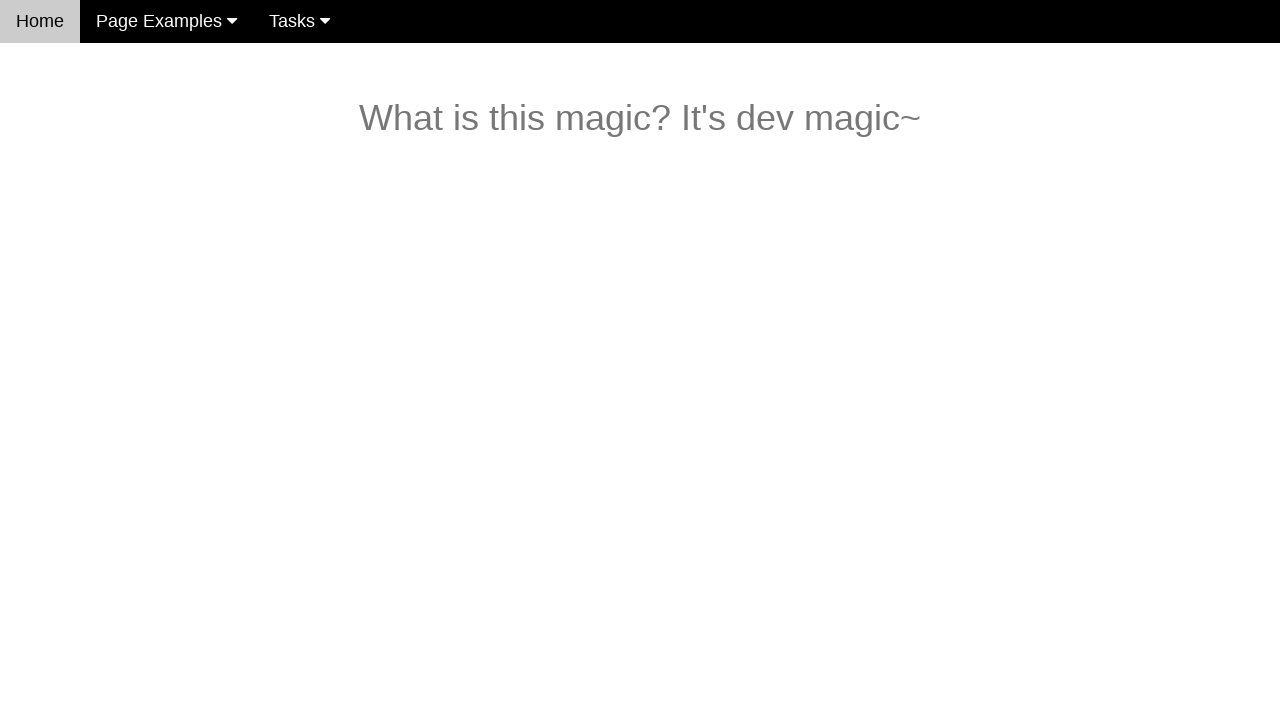